Tests mouse hover functionality by moving the cursor over a blogs menu element to trigger hover effects

Starting URL: https://omayo.blogspot.com/

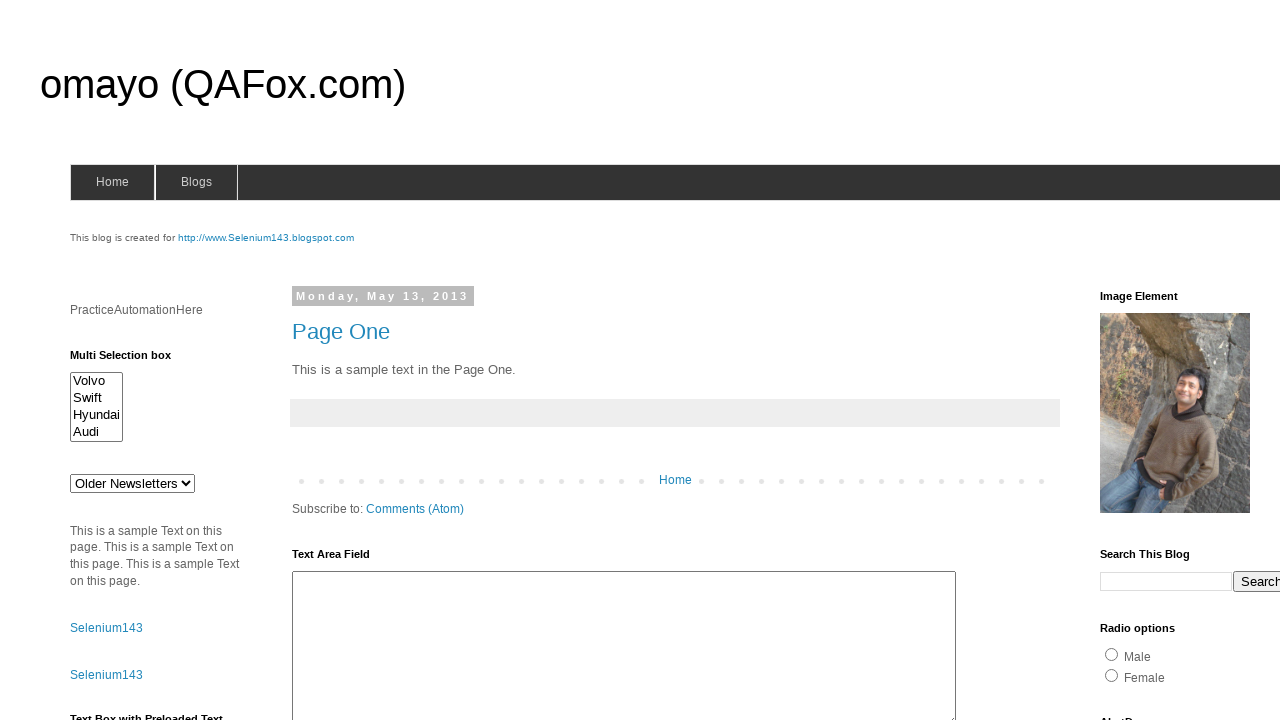

Navigated to https://omayo.blogspot.com/
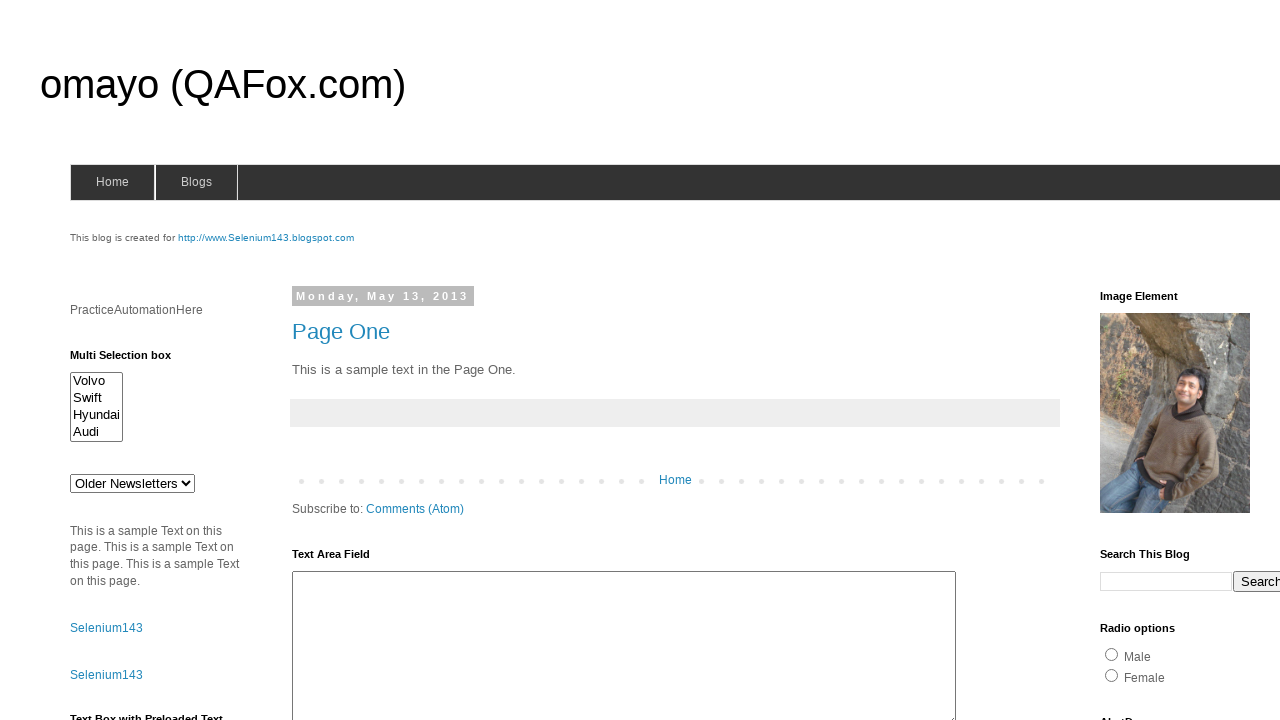

Located blogs menu element with id 'blogsmenu'
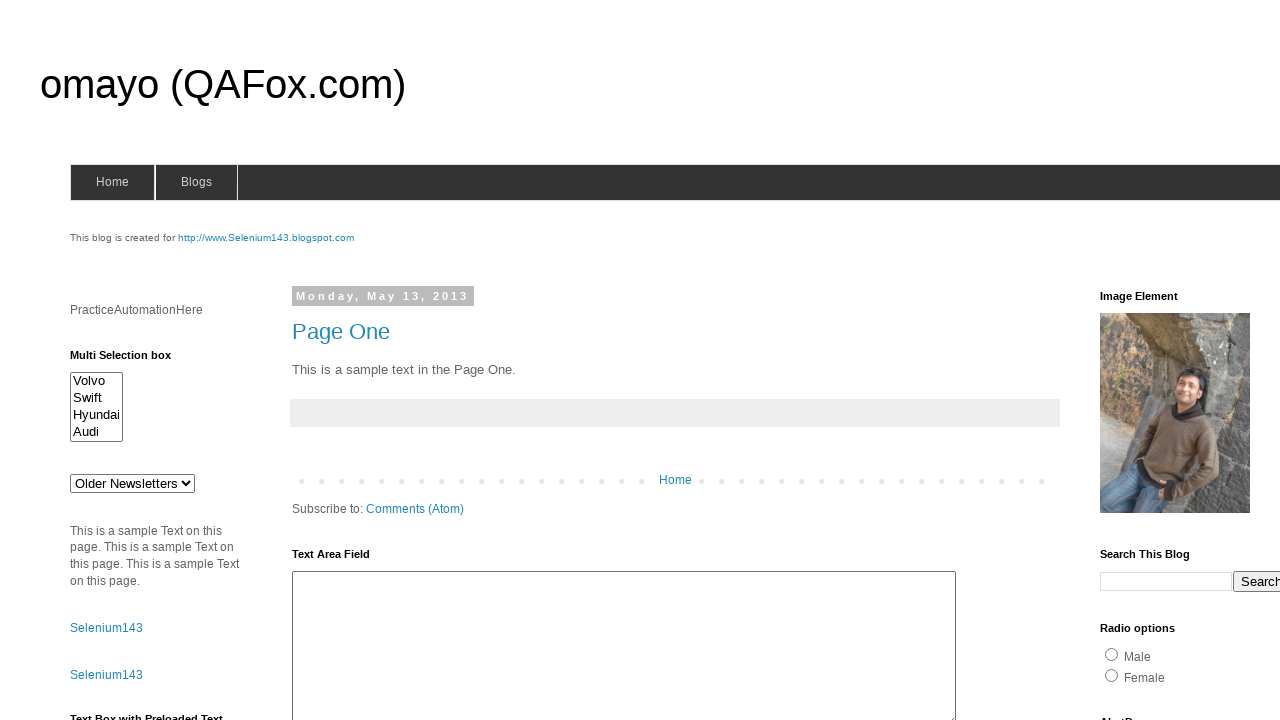

Performed mouse hover over blogs menu to trigger hover effects at (196, 182) on #blogsmenu
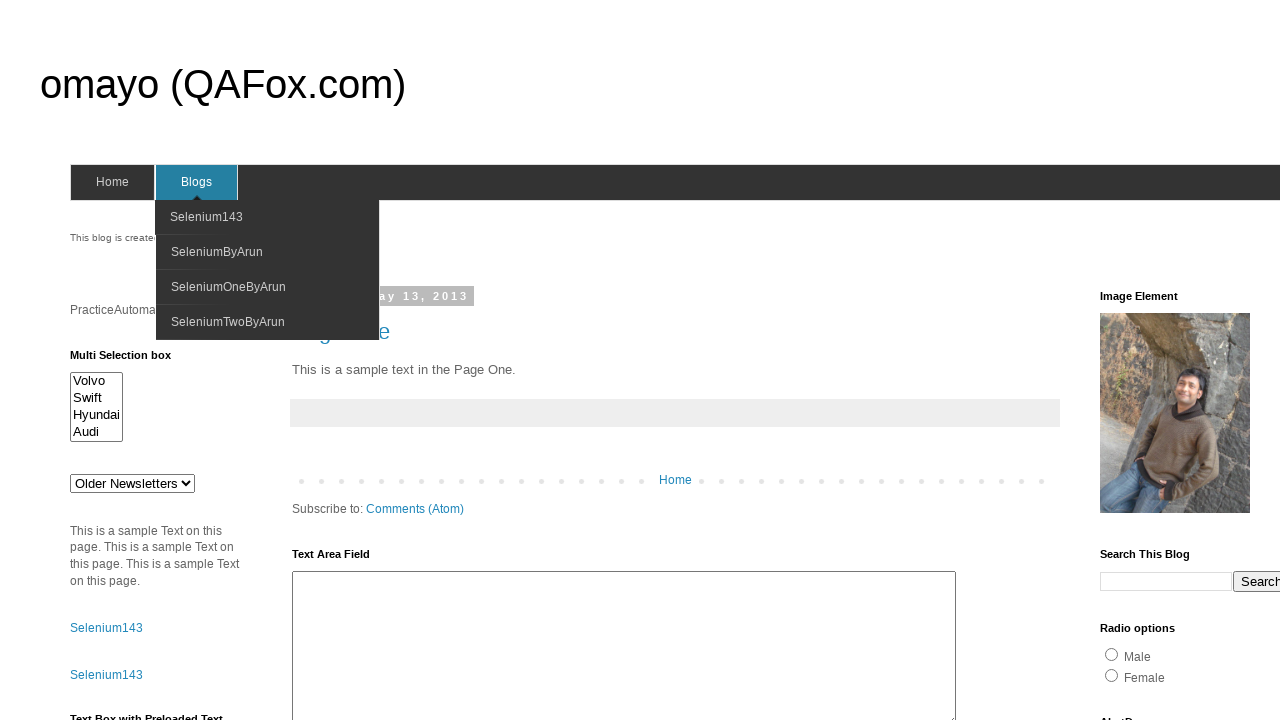

Waited 1 second to observe hover effect
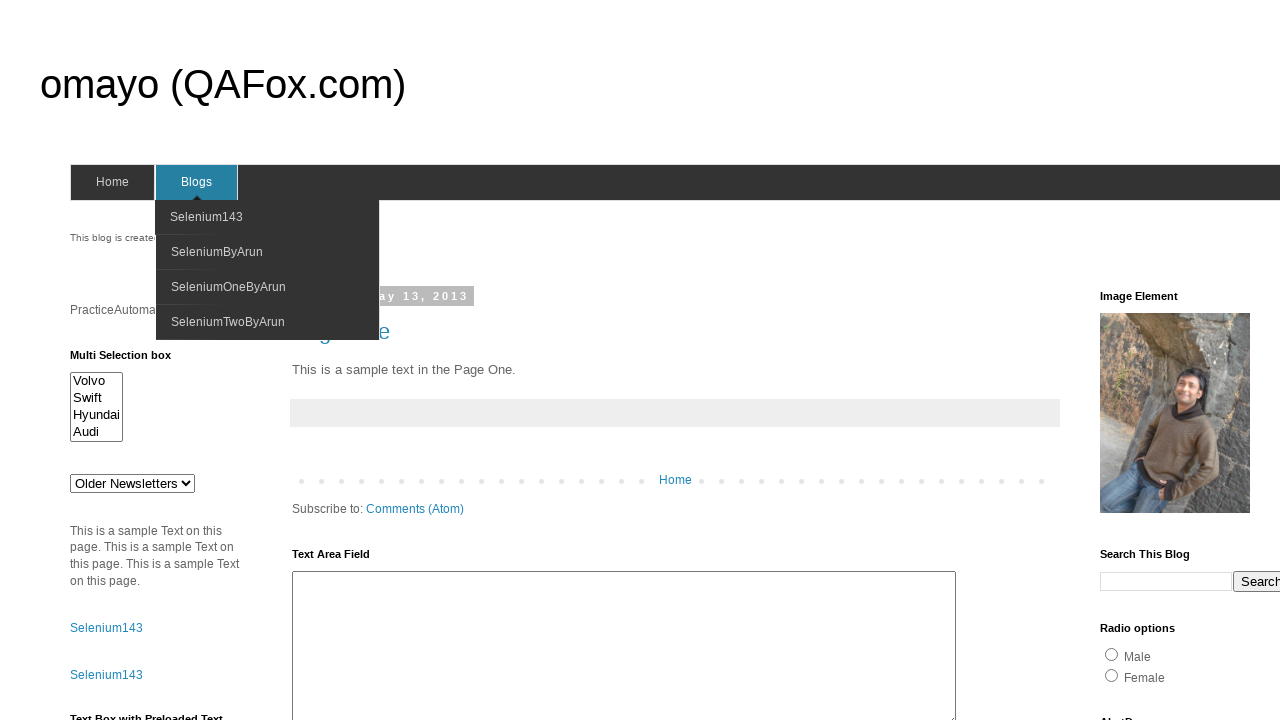

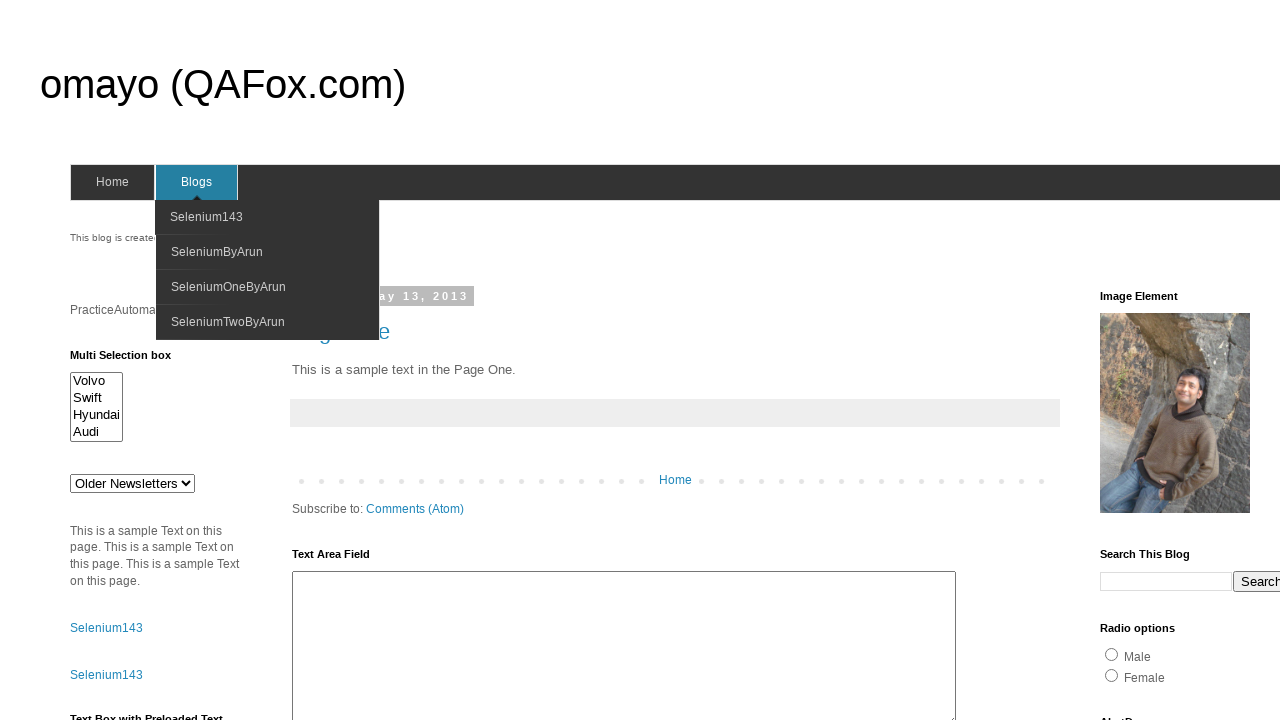